Tests a form submission on a library app by entering an email address, clicking the primary action button, and verifying a success alert is displayed.

Starting URL: https://library-app.firebaseapp.com

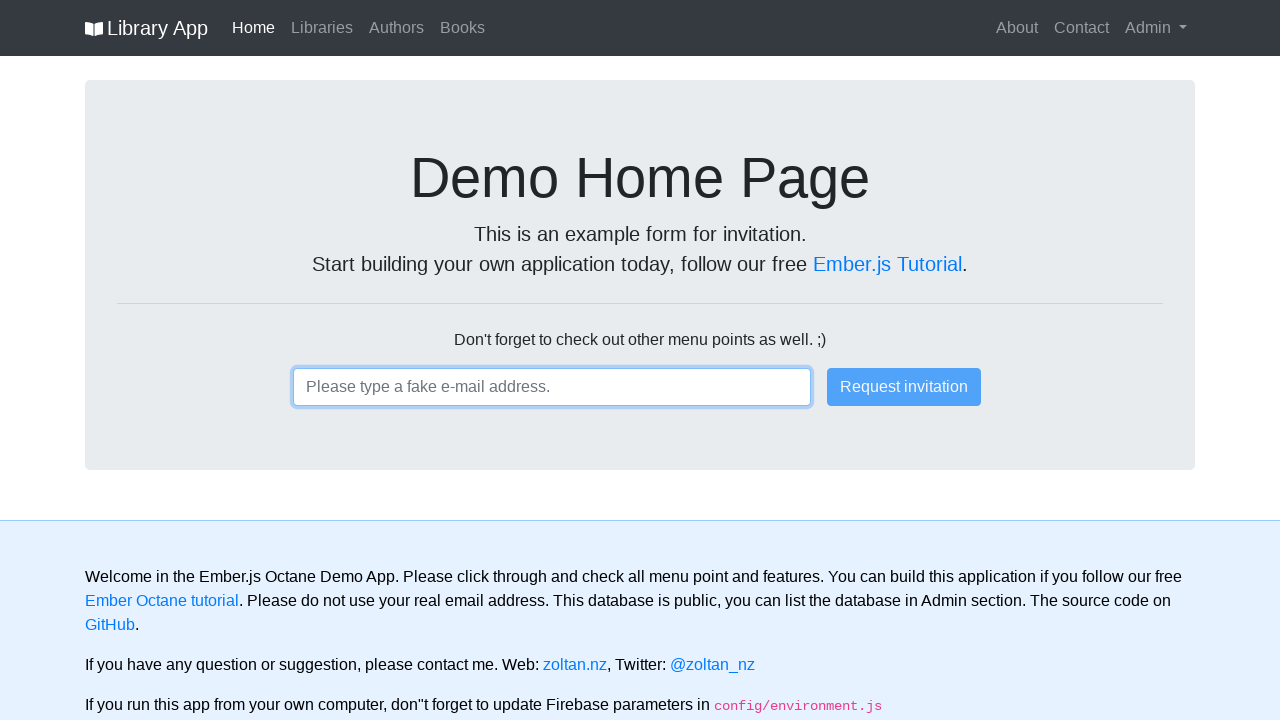

Filled email input field with 'libraryuser@example.com' on input
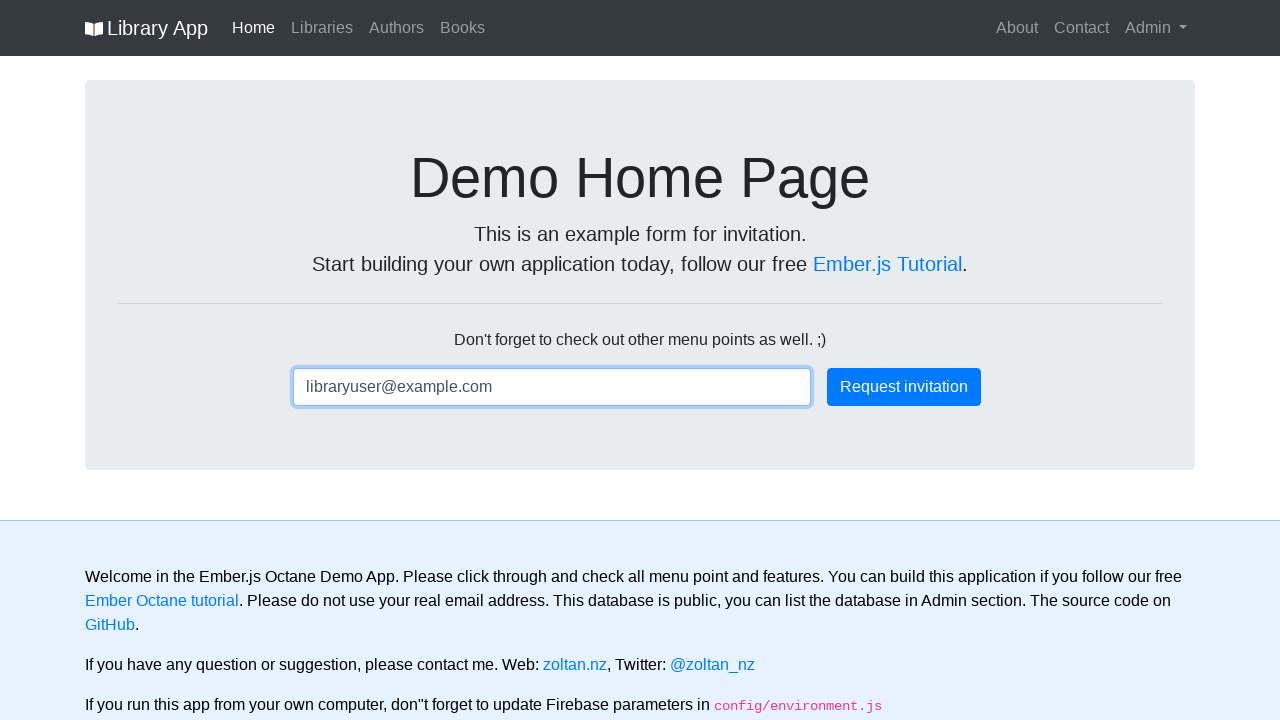

Clicked primary action button at (904, 387) on .btn-primary
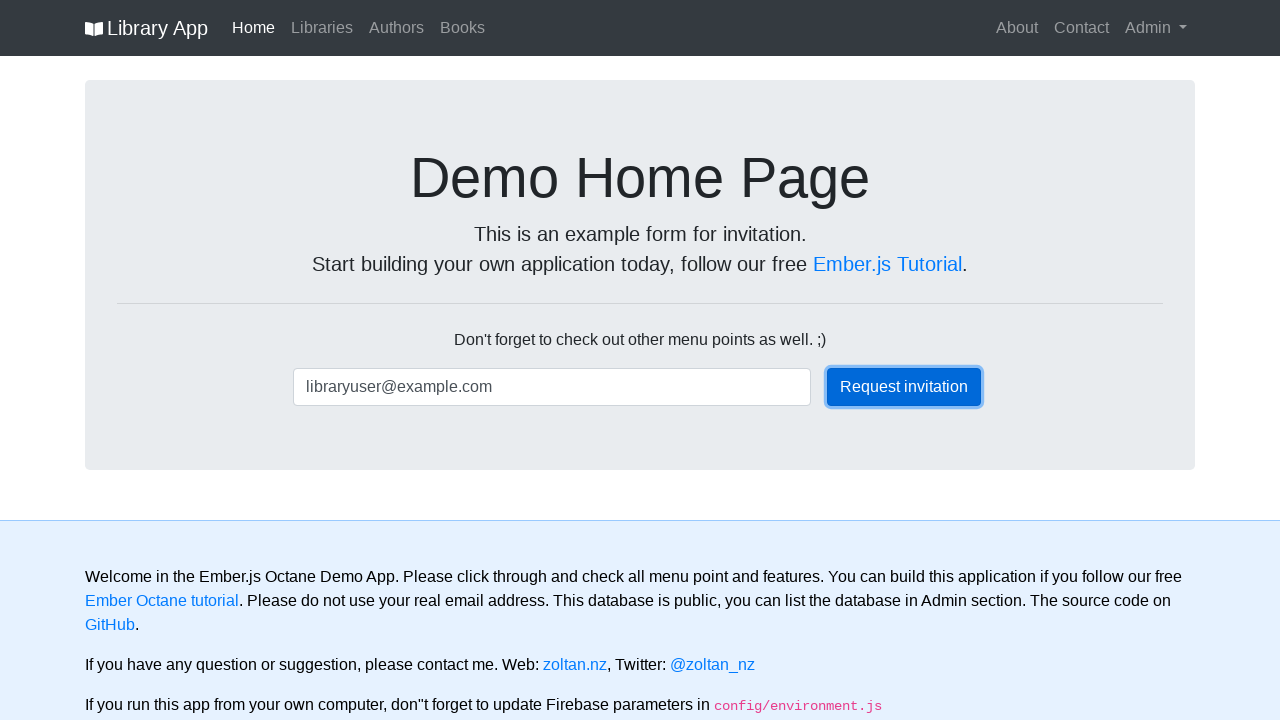

Success alert displayed on page
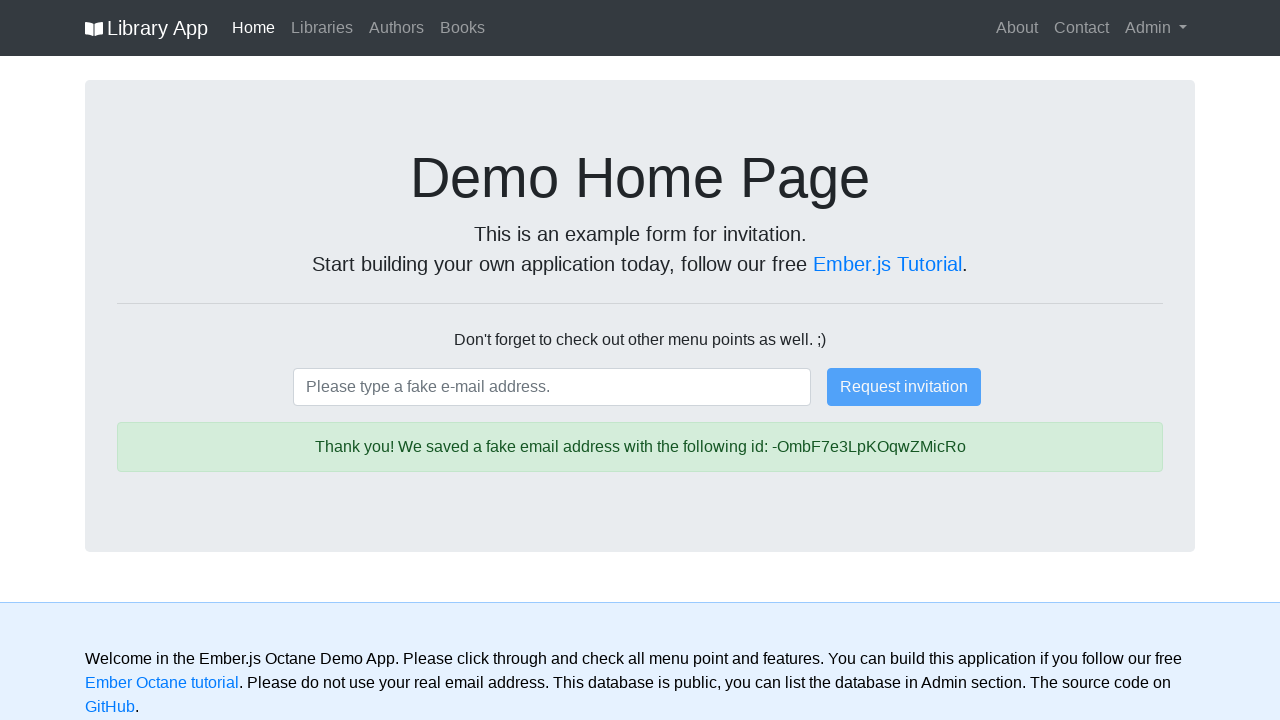

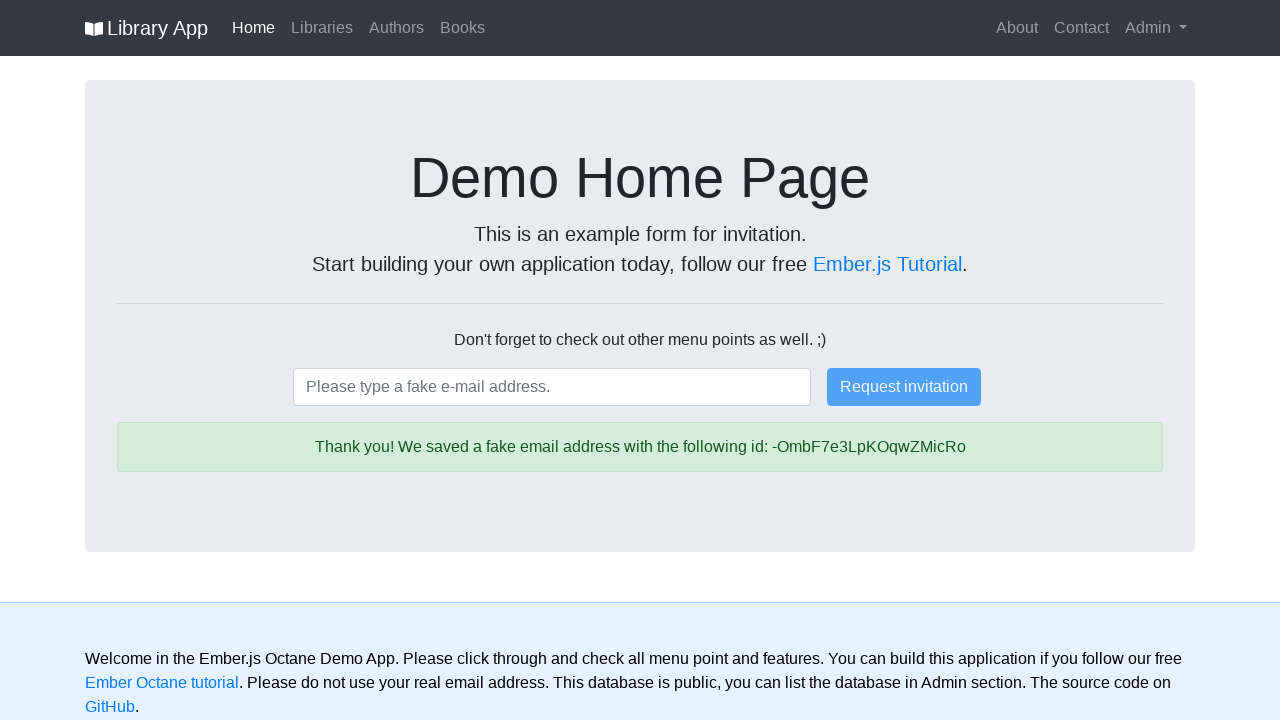